Tests the dynamic link by capturing its text, refreshing the page, and verifying the link text changes (dynamic ID)

Starting URL: https://demoqa.com/links

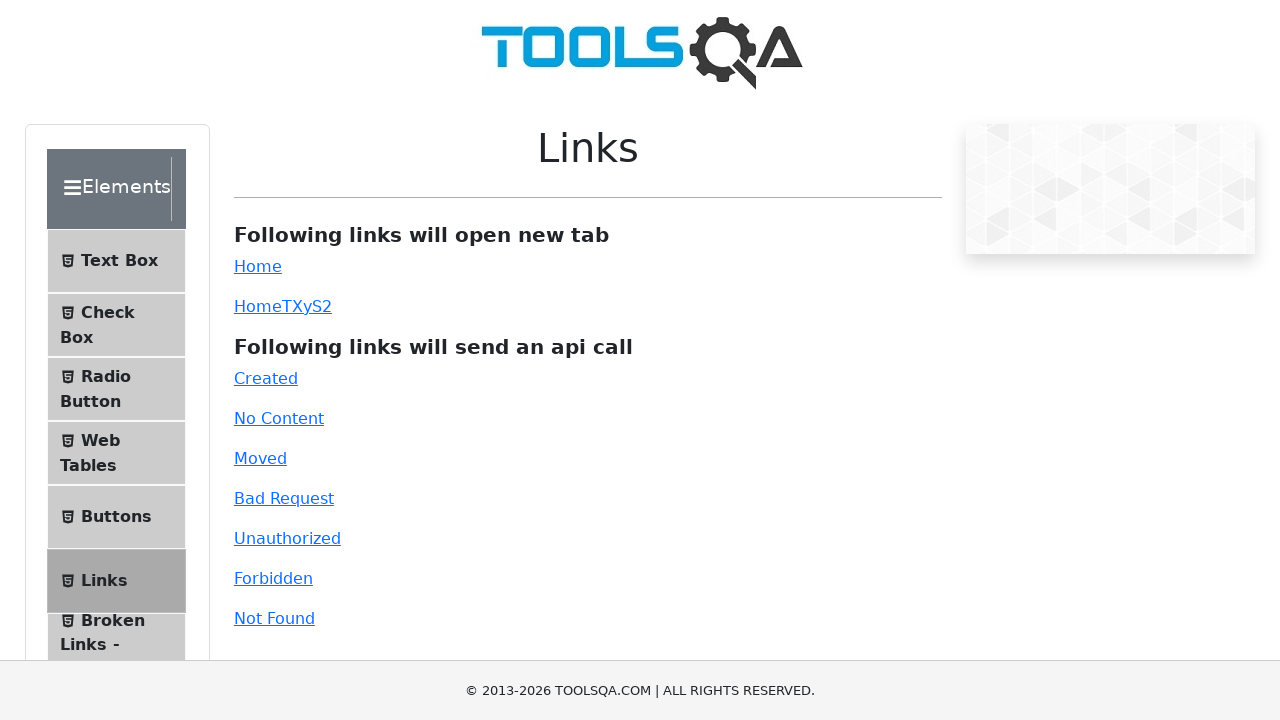

Captured current dynamic link text
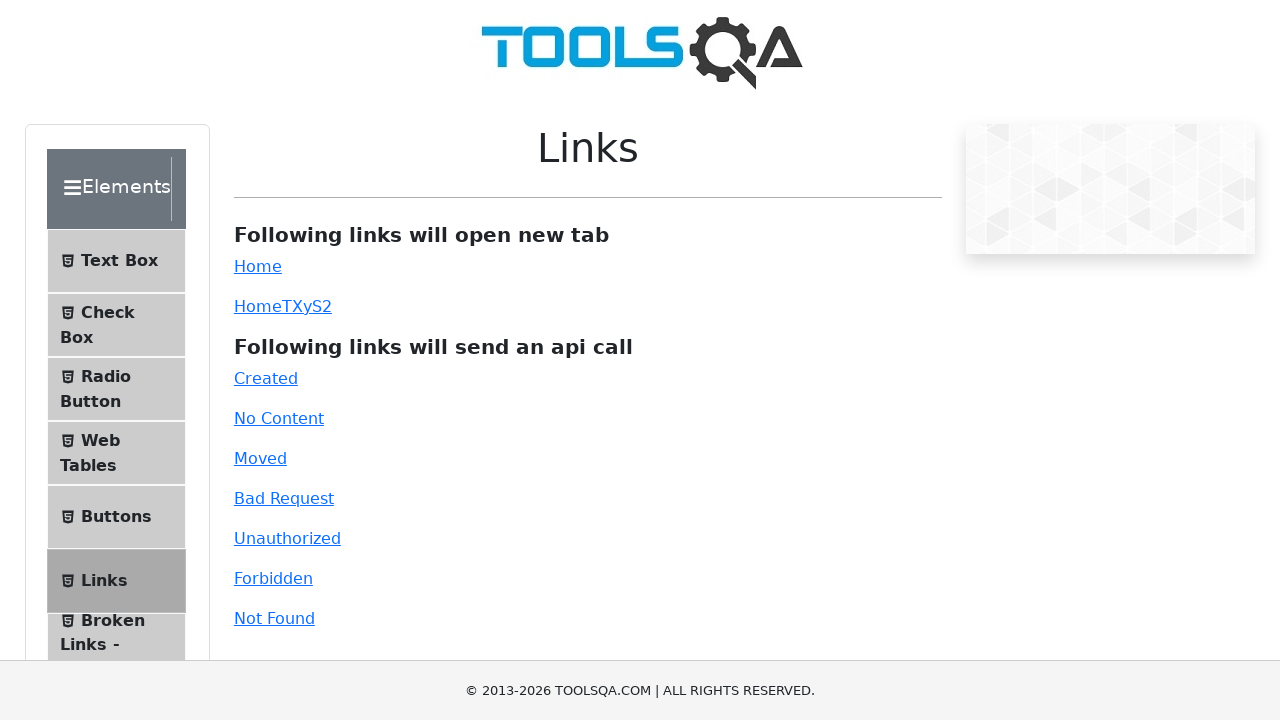

Refreshed the page
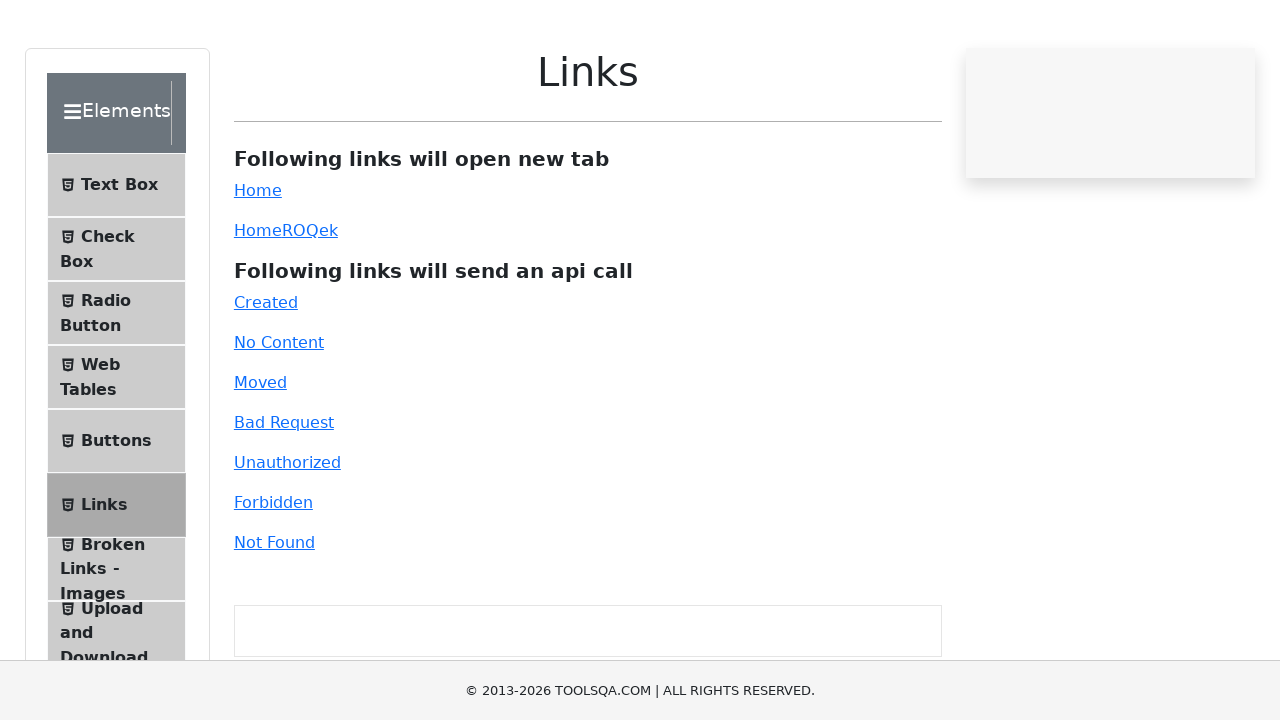

Captured new dynamic link text after refresh
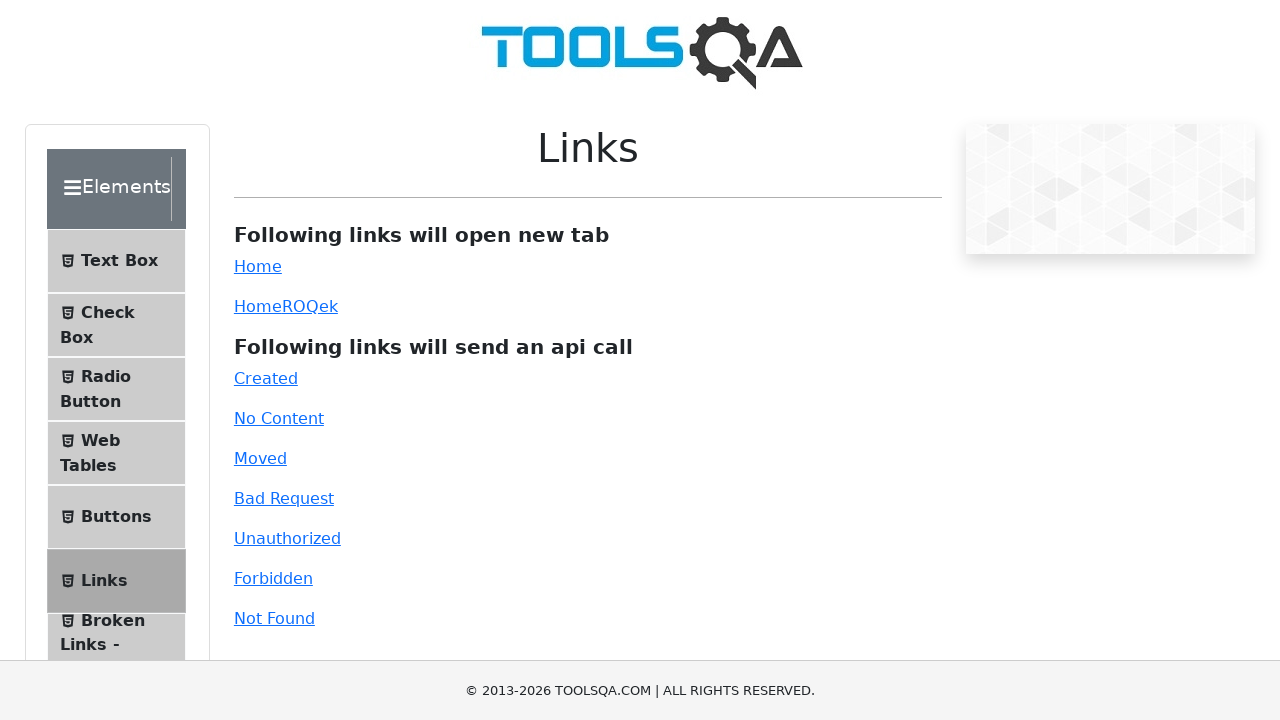

Verified that dynamic link text changed after refresh
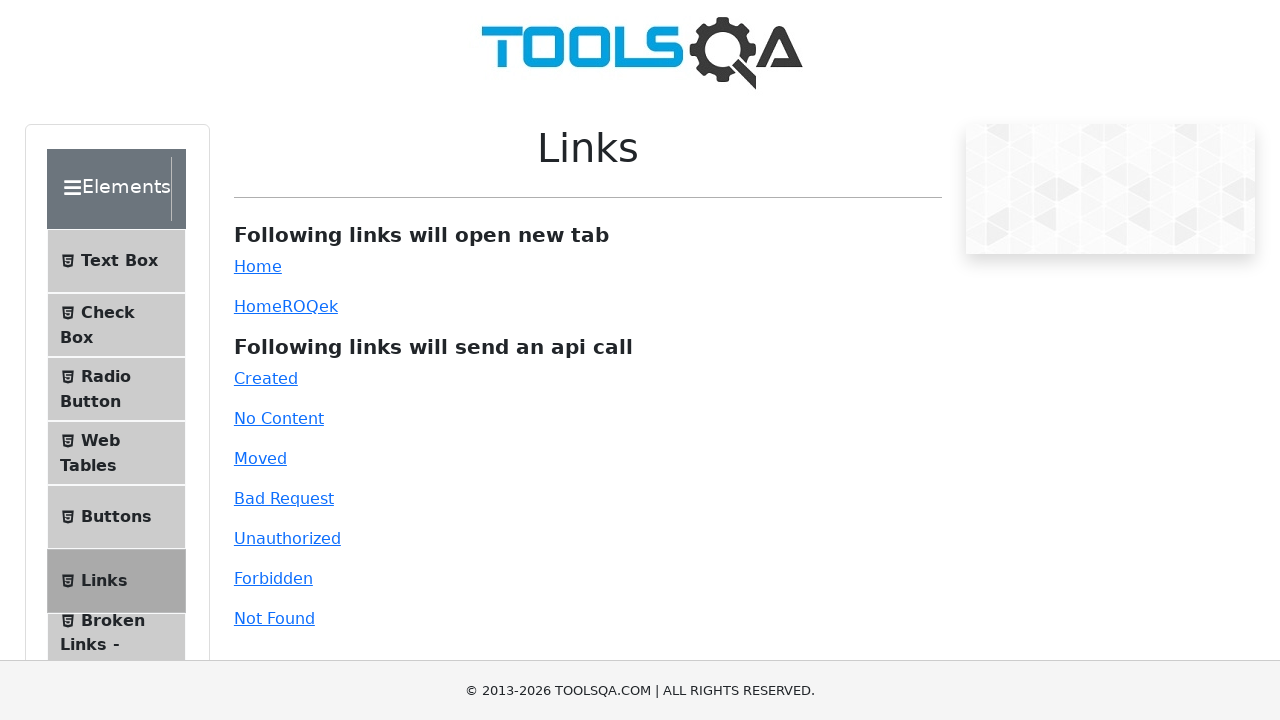

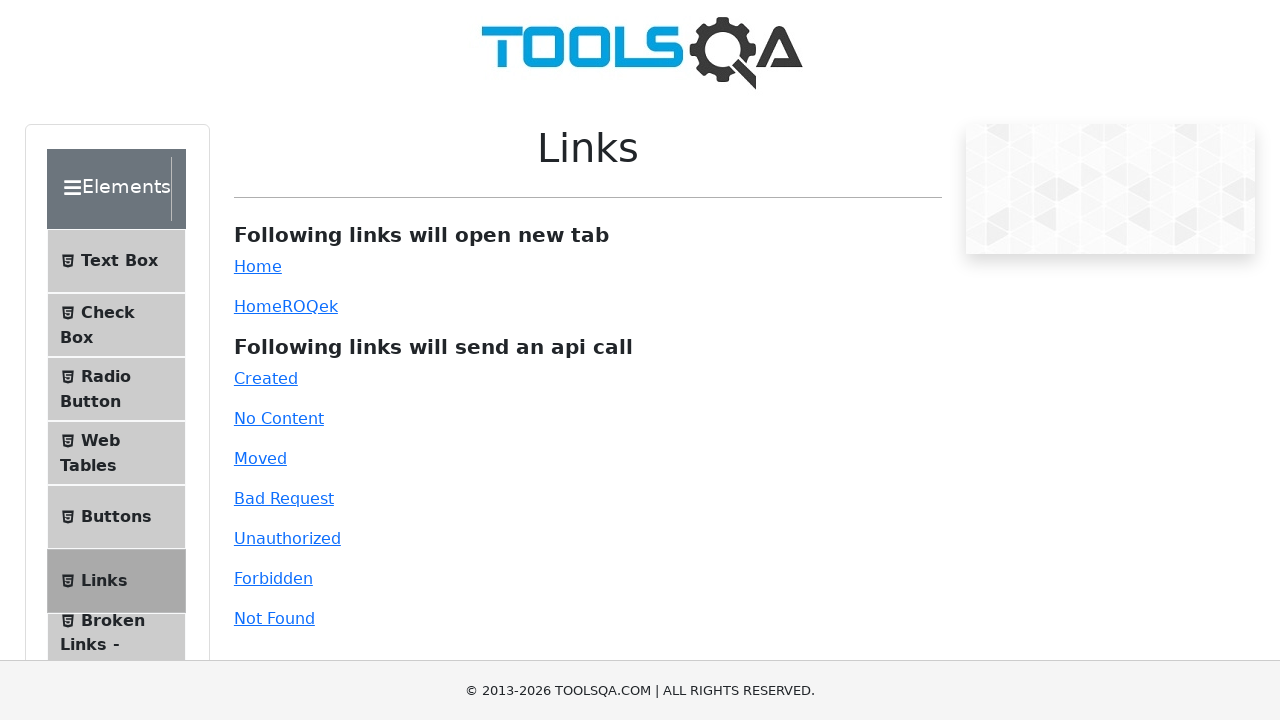